Tests Vue.js dropdown by selecting different options sequentially

Starting URL: https://mikerodham.github.io/vue-dropdowns/

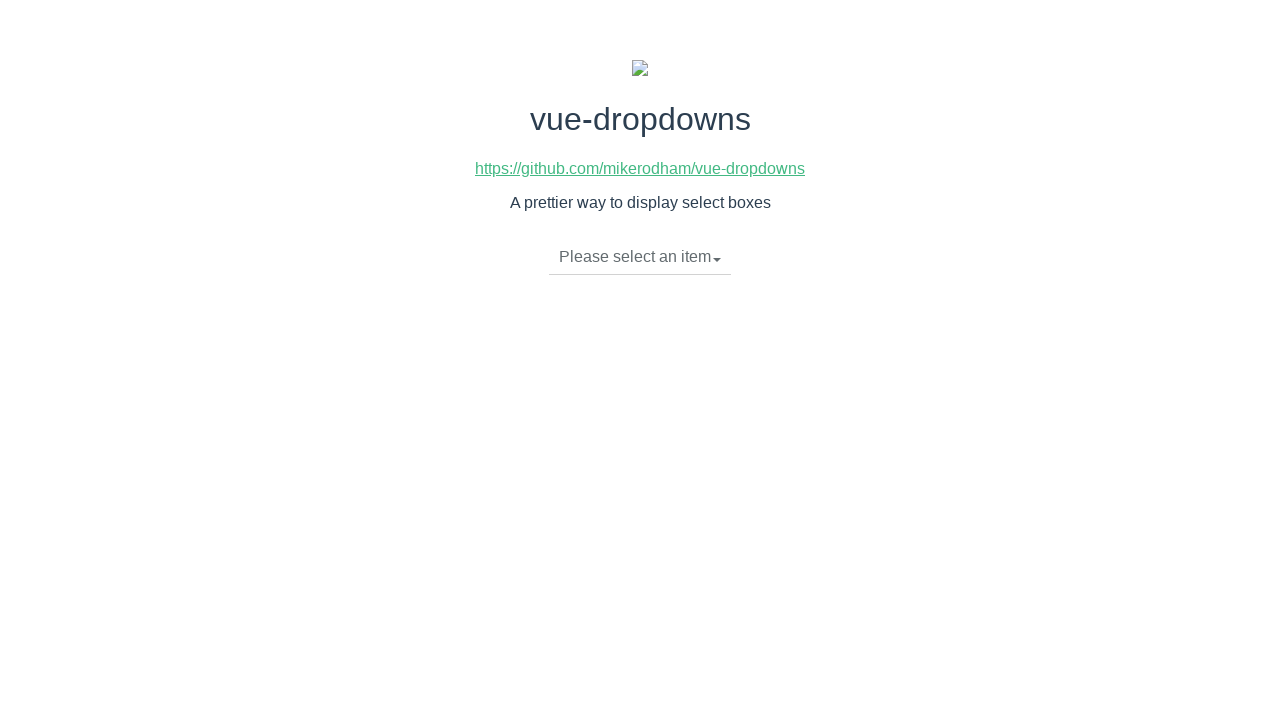

Clicked dropdown toggle to open menu at (640, 257) on li.dropdown-toggle
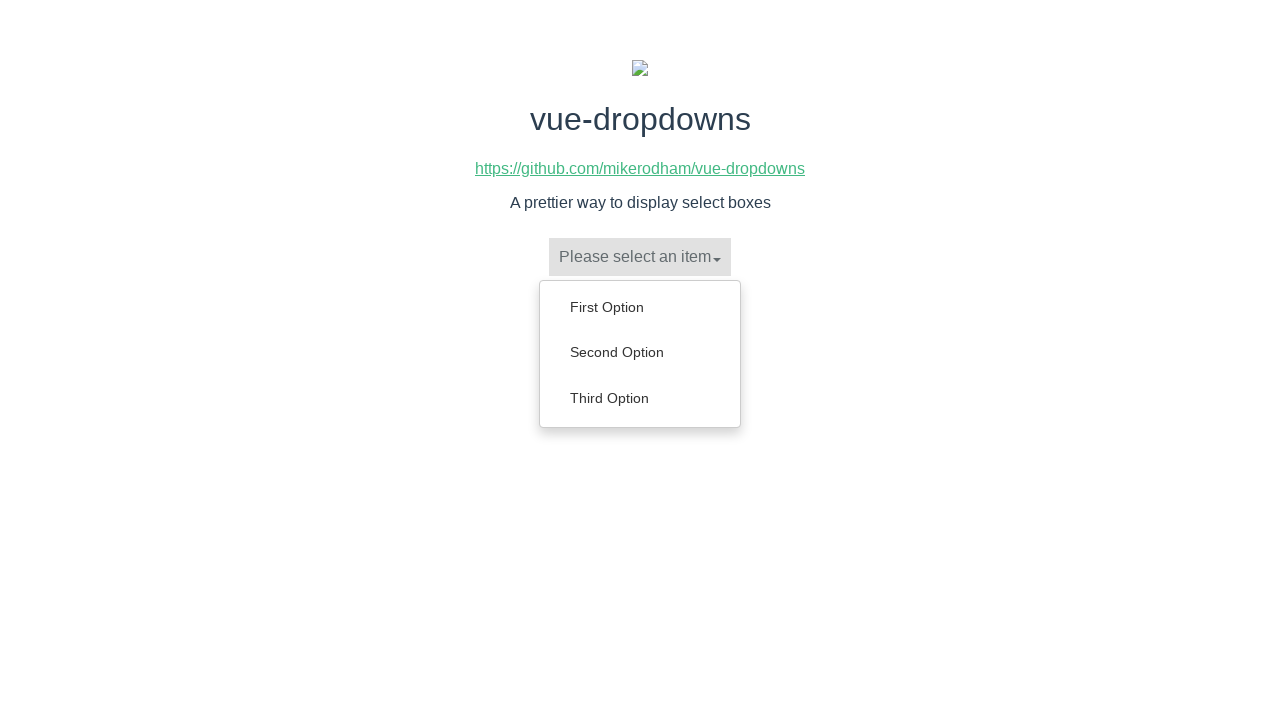

Dropdown menu appeared with visible options
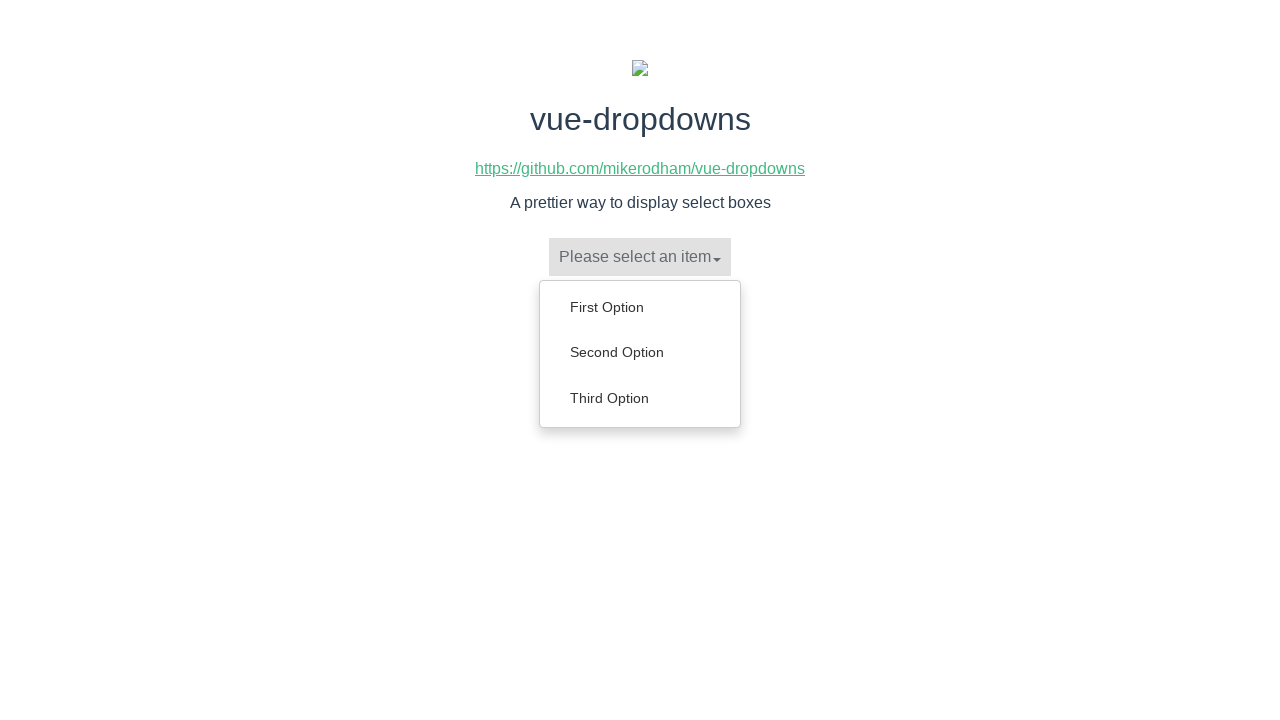

Selected 'First Option' from dropdown menu at (640, 307) on ul.dropdown-menu a >> internal:has-text="First Option"i
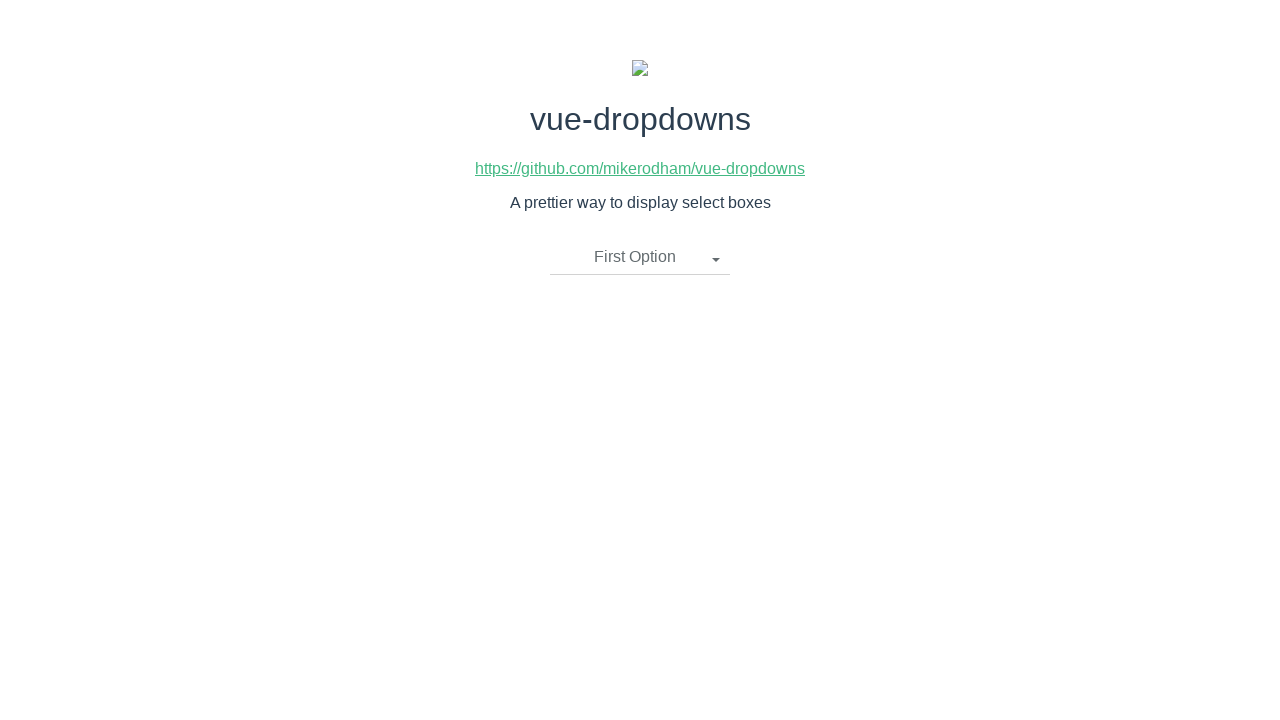

Verified that 'First Option' is now selected
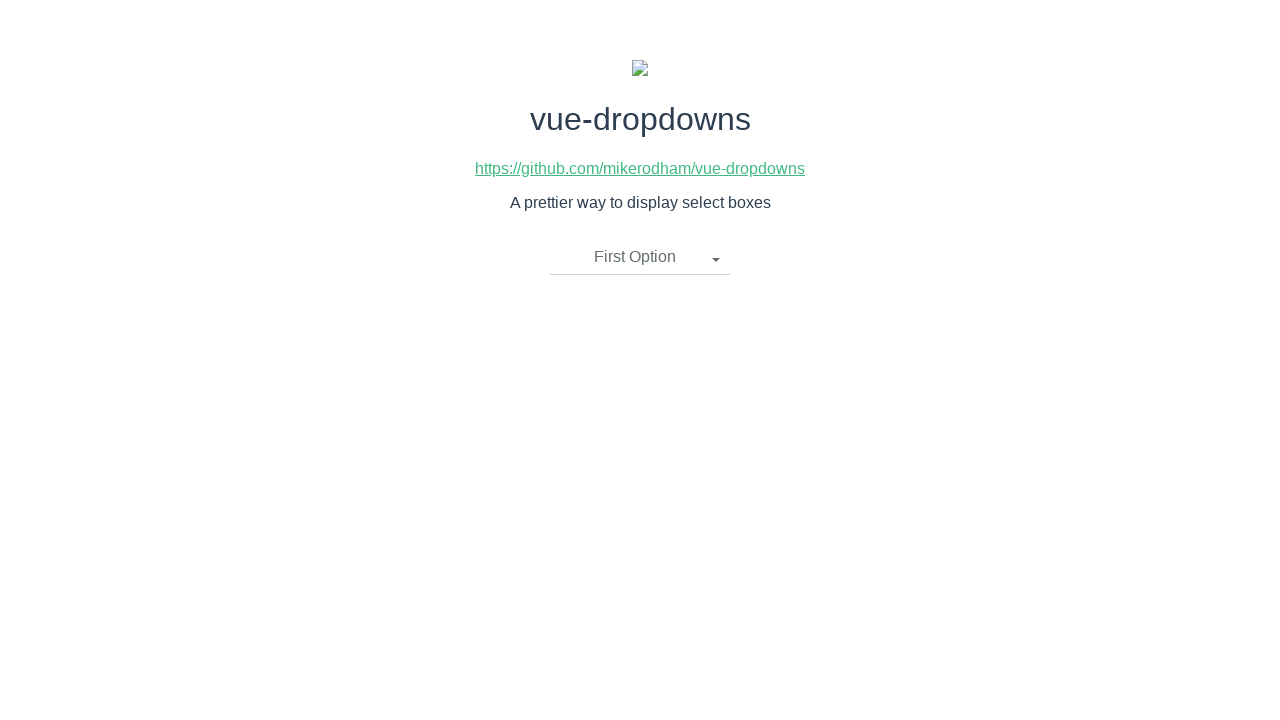

Clicked dropdown toggle to open menu again at (640, 257) on li.dropdown-toggle
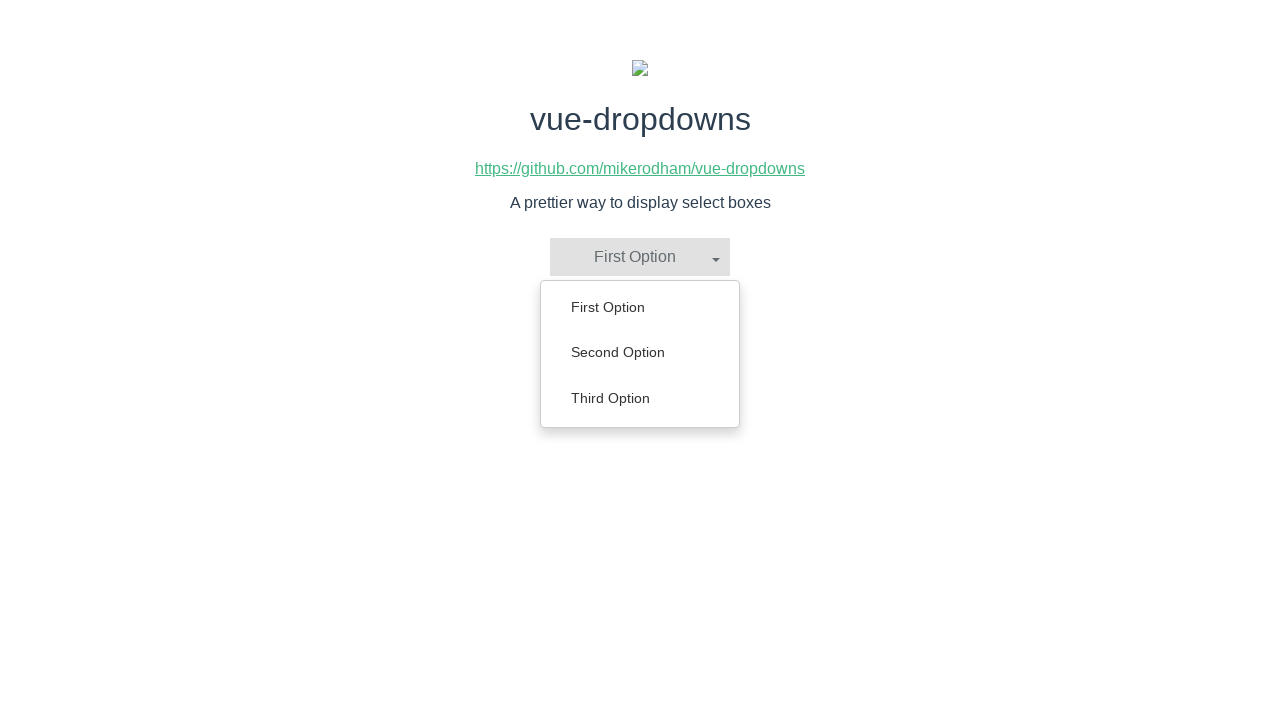

Dropdown menu appeared with visible options
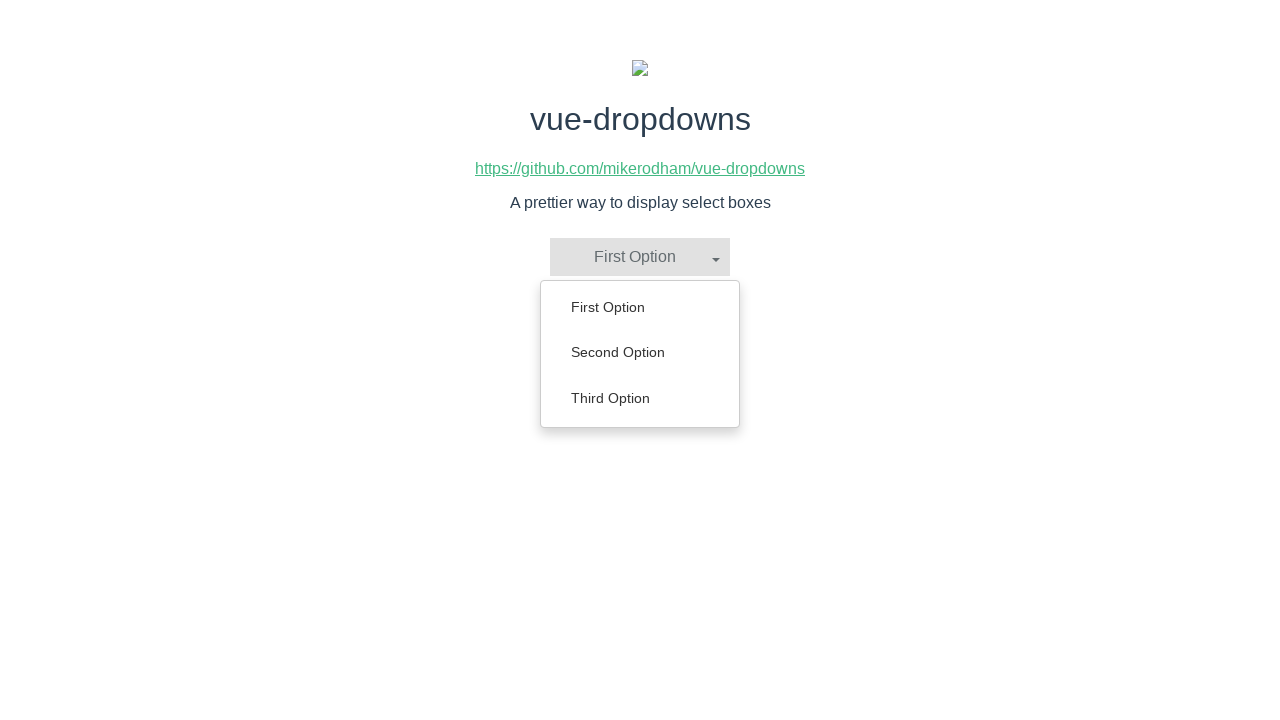

Selected 'Second Option' from dropdown menu at (640, 352) on ul.dropdown-menu a >> internal:has-text="Second Option"i
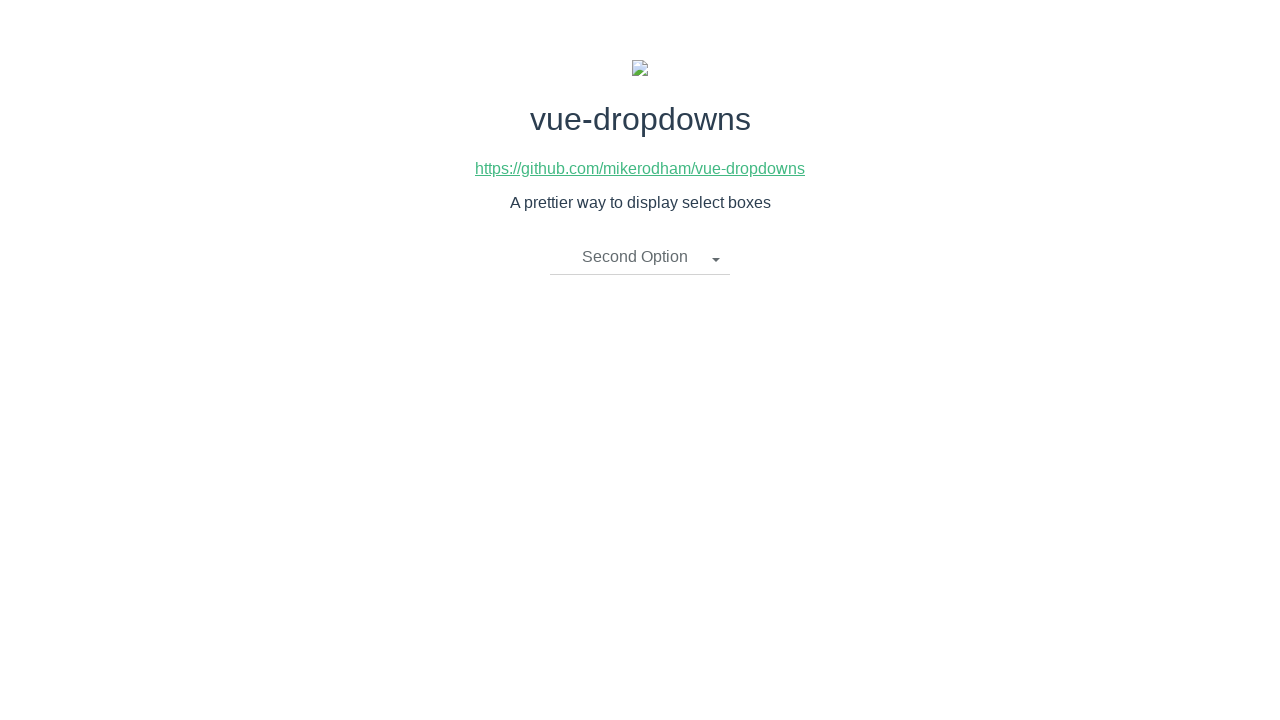

Verified that 'Second Option' is now selected
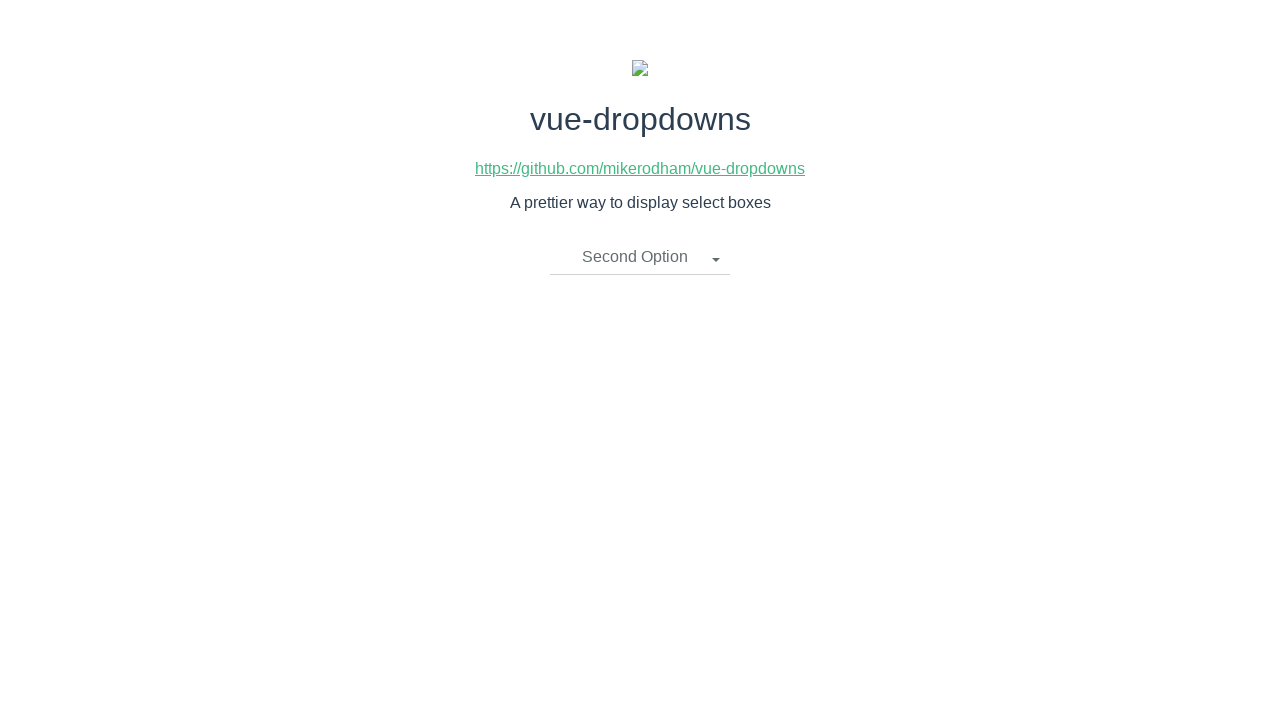

Clicked dropdown toggle to open menu again at (640, 257) on li.dropdown-toggle
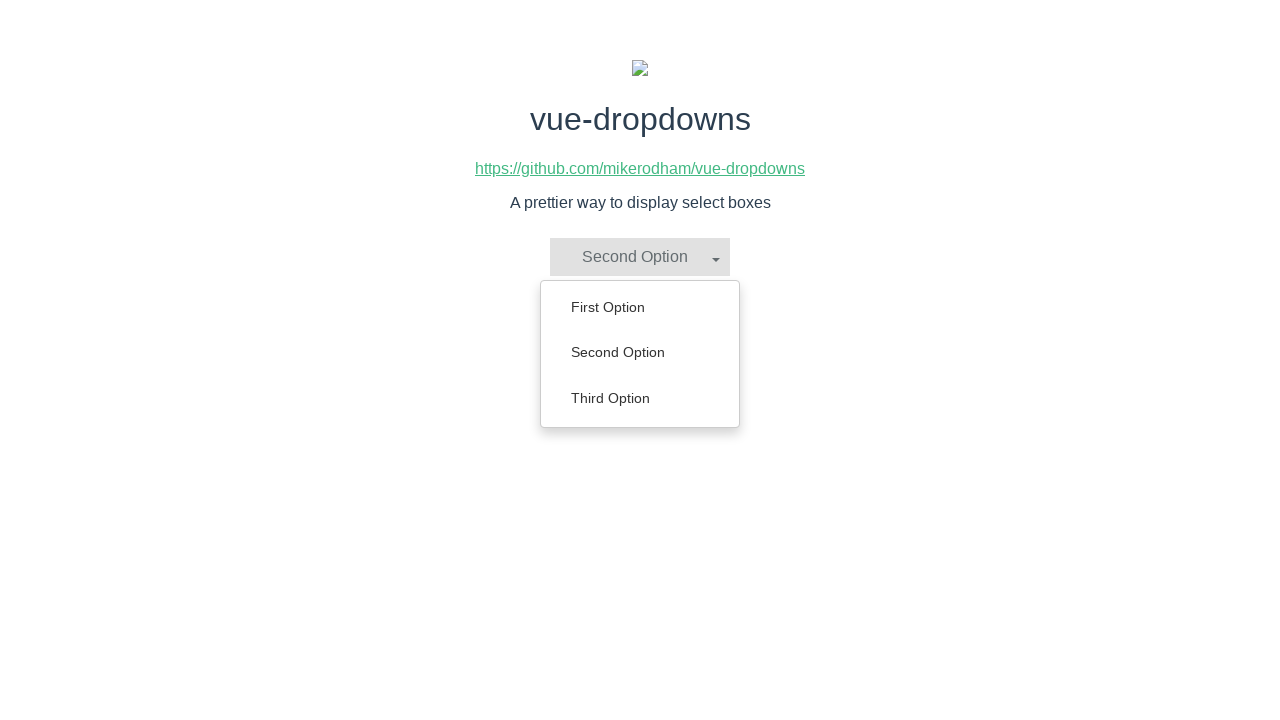

Dropdown menu appeared with visible options
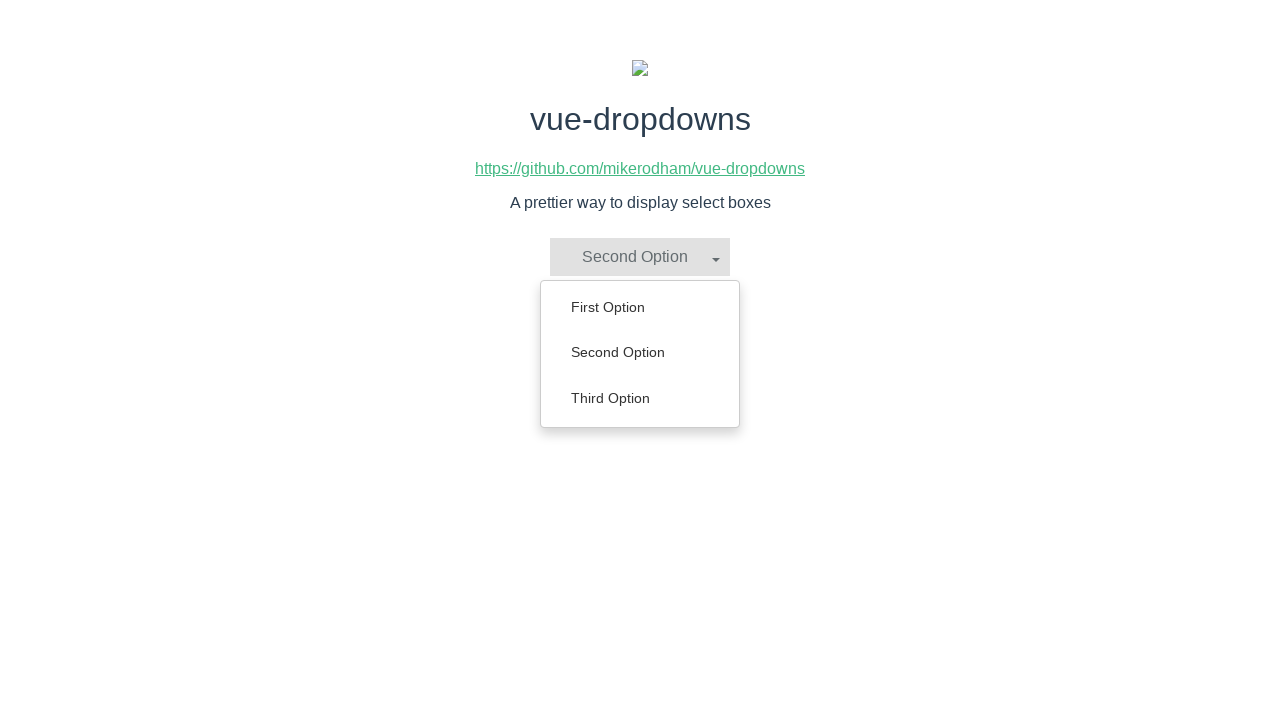

Selected 'Third Option' from dropdown menu at (640, 398) on ul.dropdown-menu a >> internal:has-text="Third Option"i
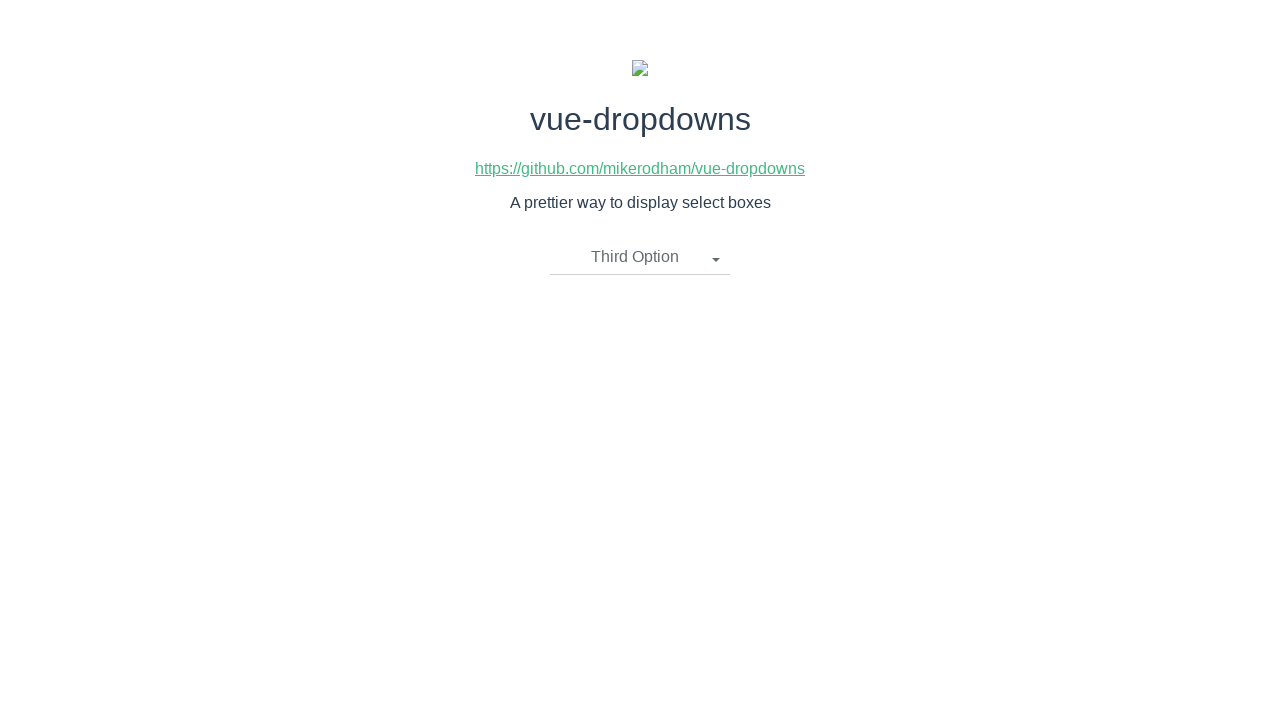

Verified that 'Third Option' is now selected
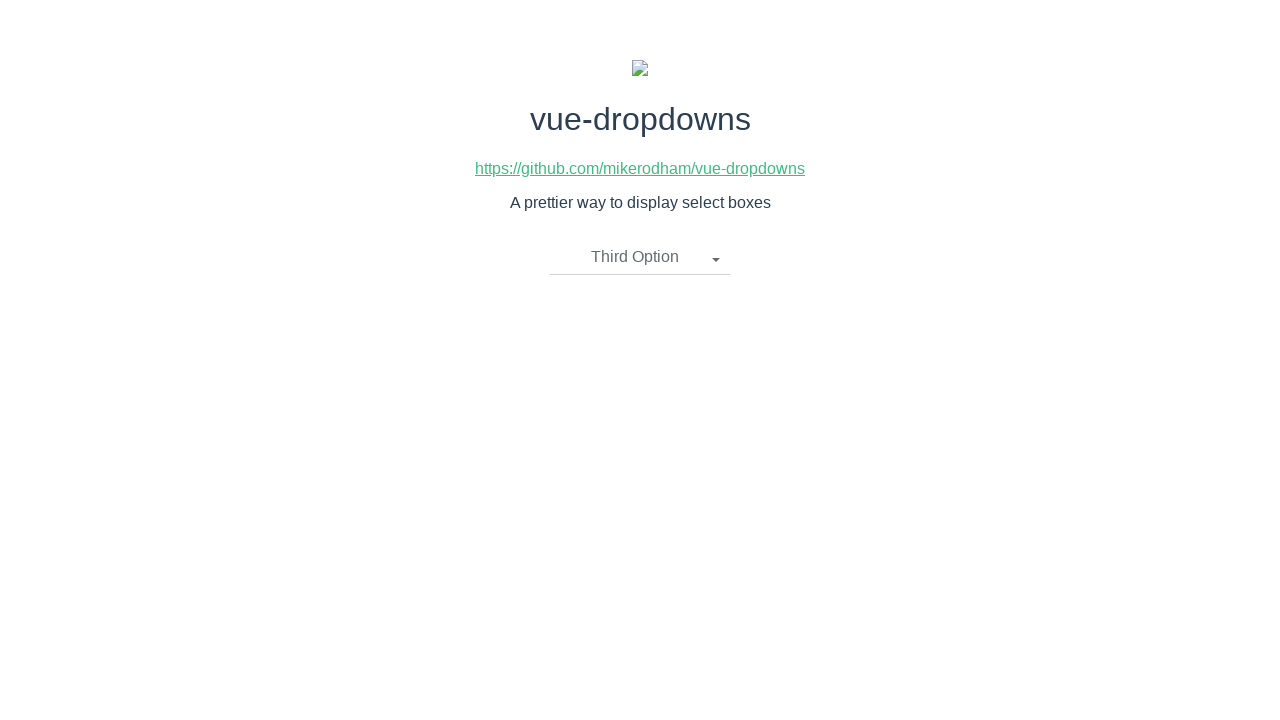

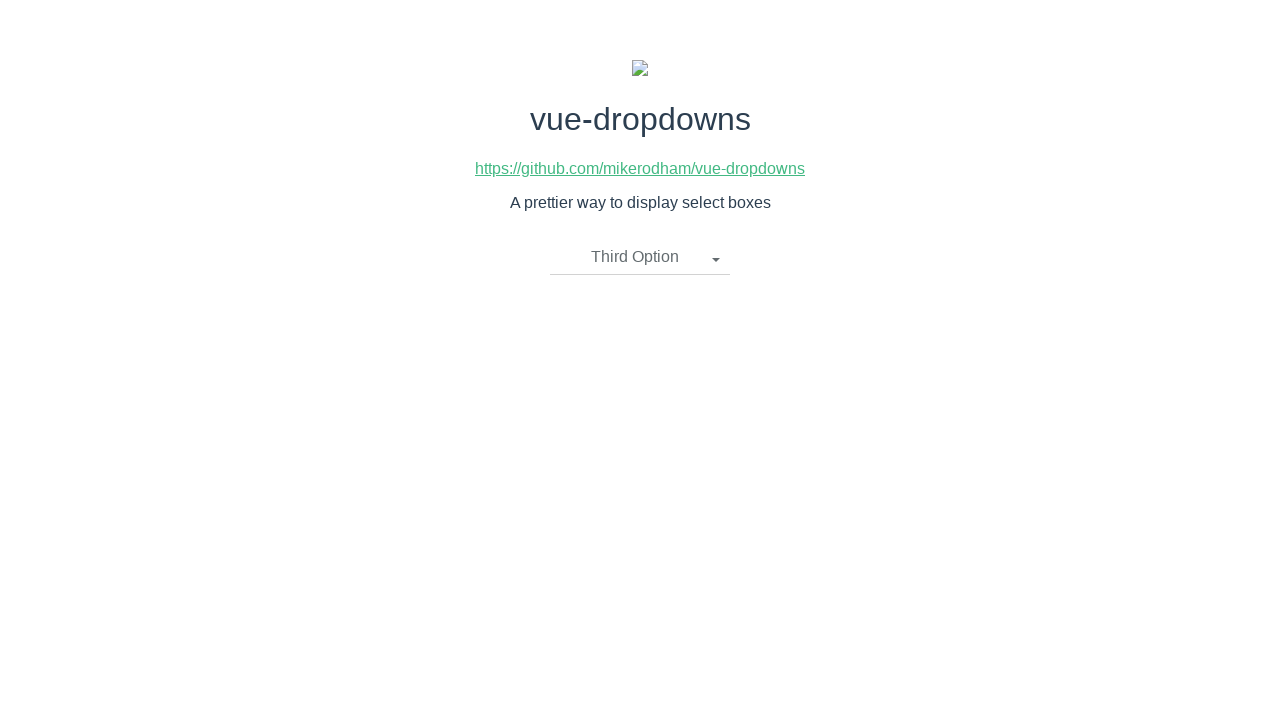